Tests a text box form by filling in name, email, current address, and permanent address fields, then submitting the form

Starting URL: https://demoqa.com/text-box

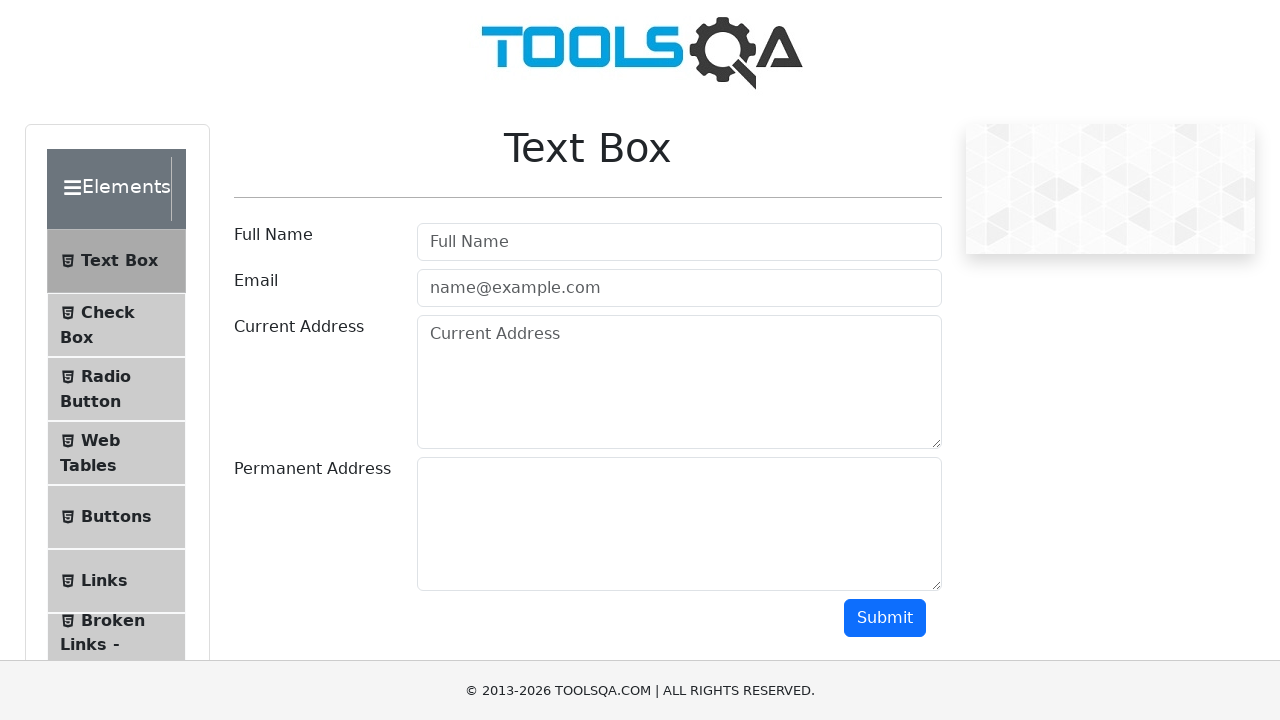

Clicked on the username field at (679, 242) on #userName
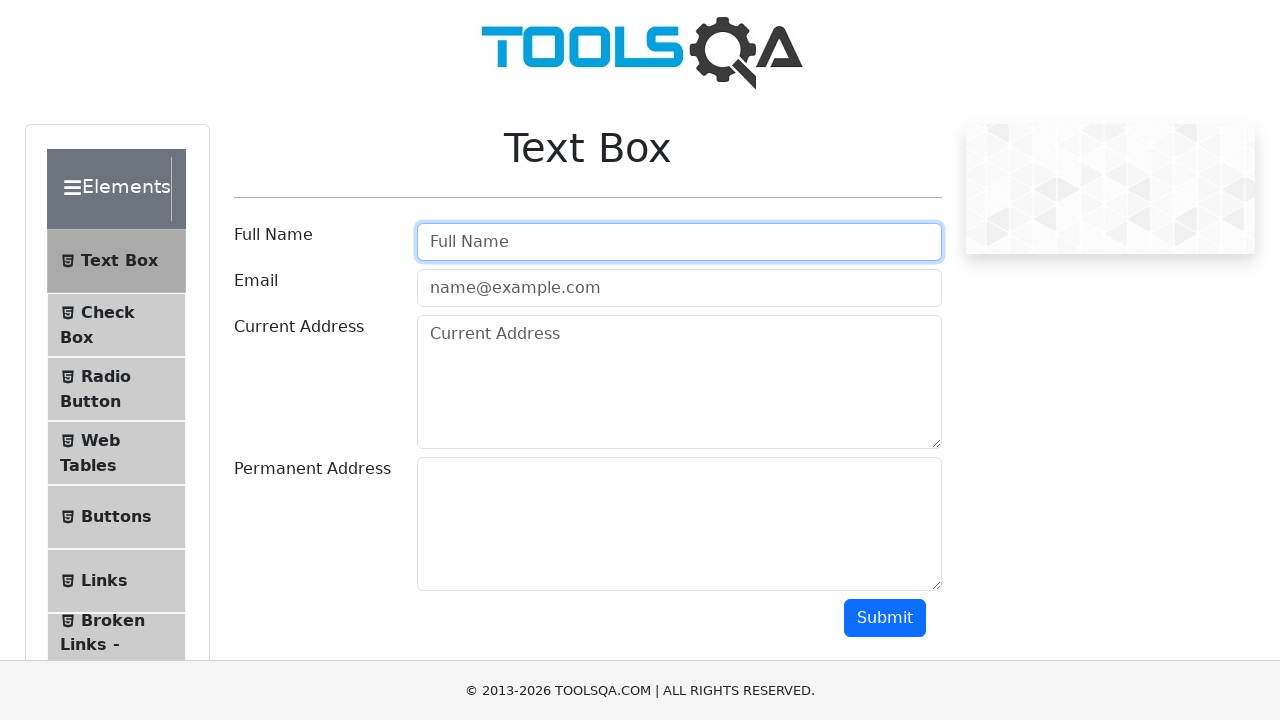

Filled username field with 'Kenji' on #userName
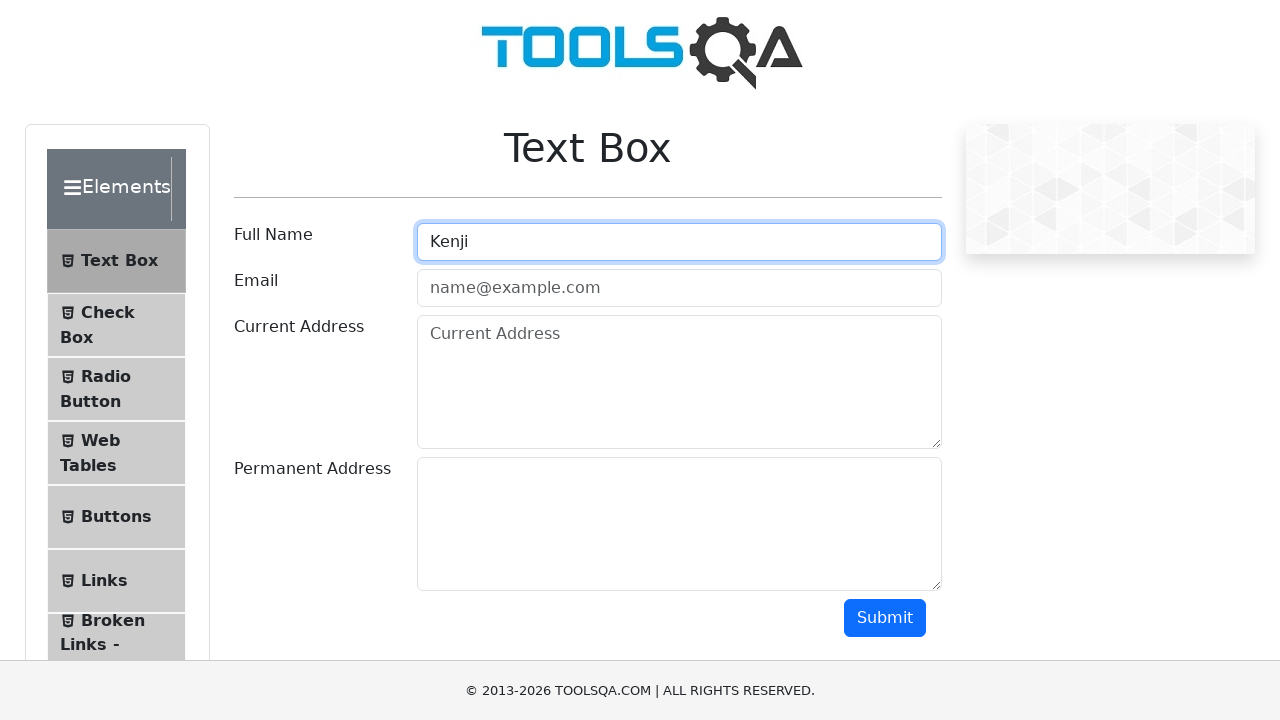

Clicked on the email field at (679, 288) on #userEmail
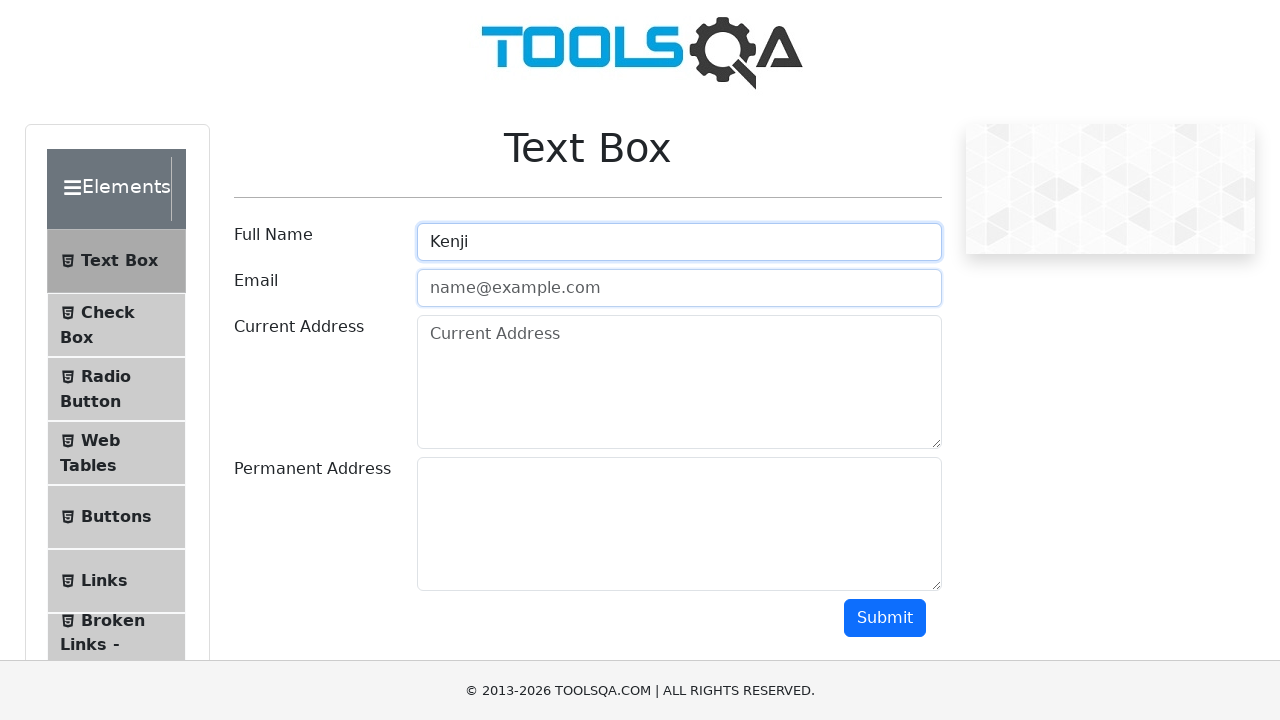

Filled email field with 'kenji.tanaka@example.com' on #userEmail
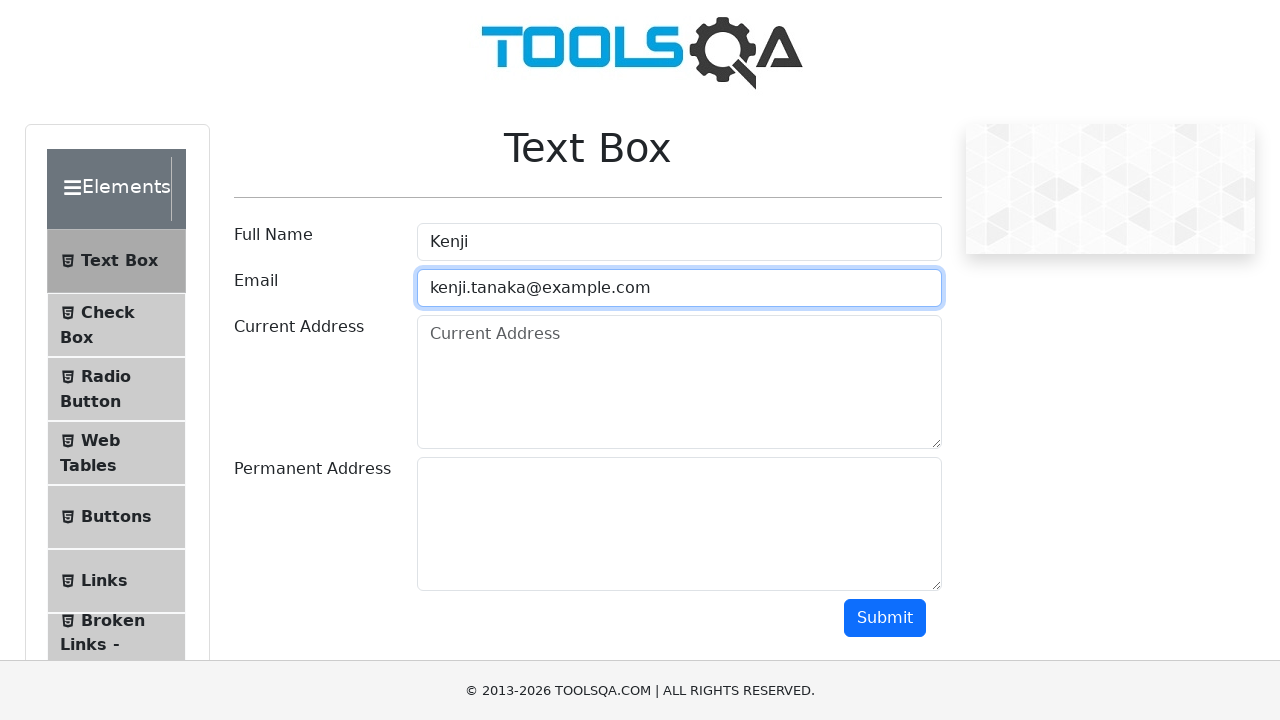

Clicked on the current address field at (679, 382) on textarea[placeholder='Current Address']
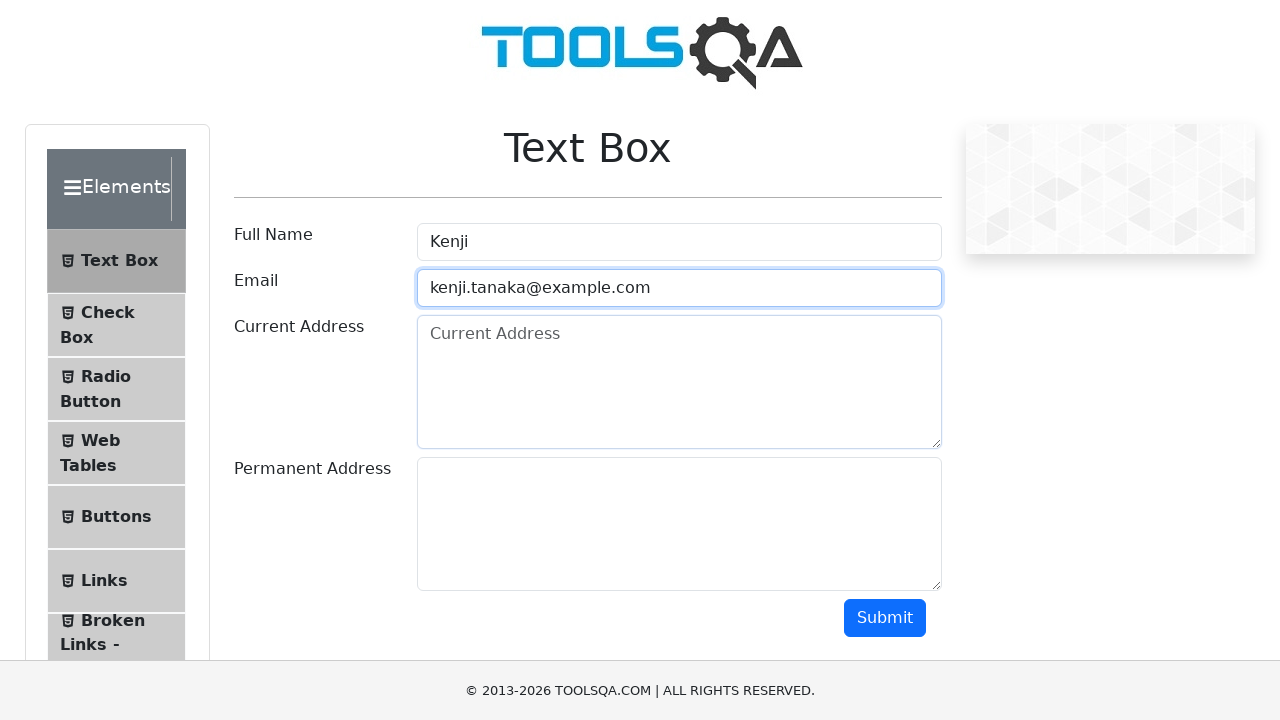

Filled current address field with '123 Oak Street, Apartment 4B' on textarea[placeholder='Current Address']
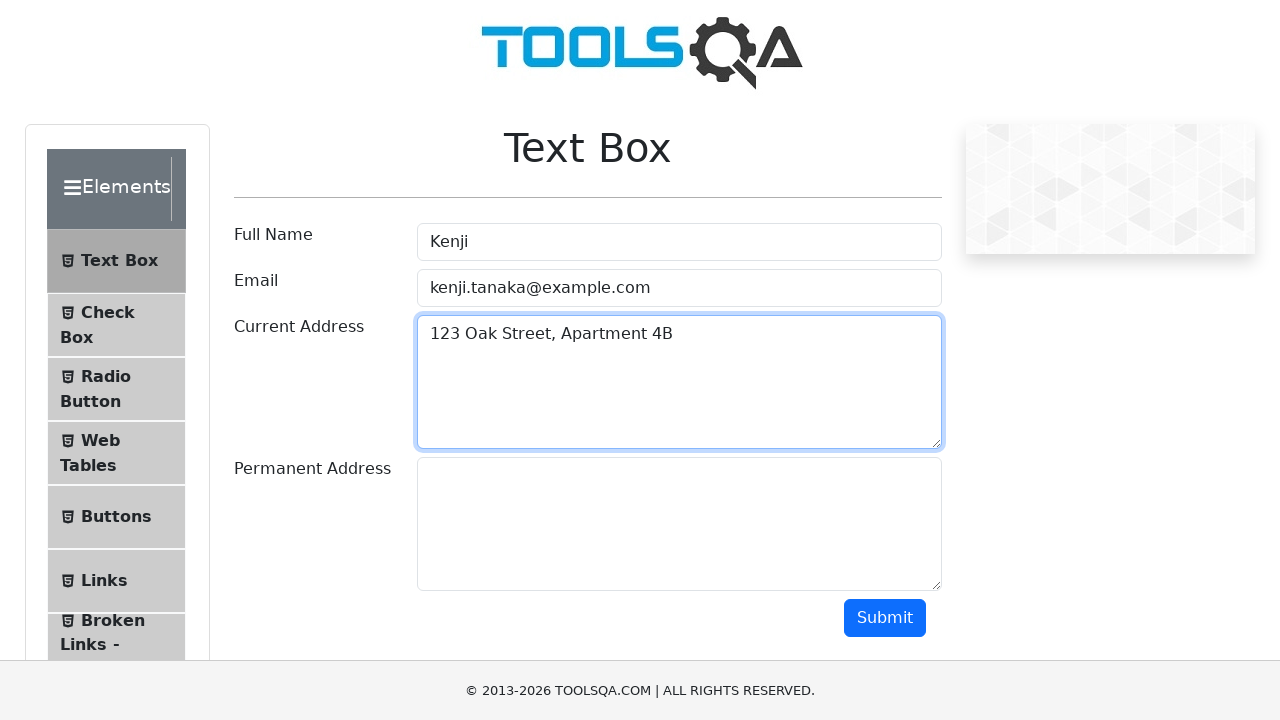

Clicked on the permanent address field at (679, 524) on #permanentAddress
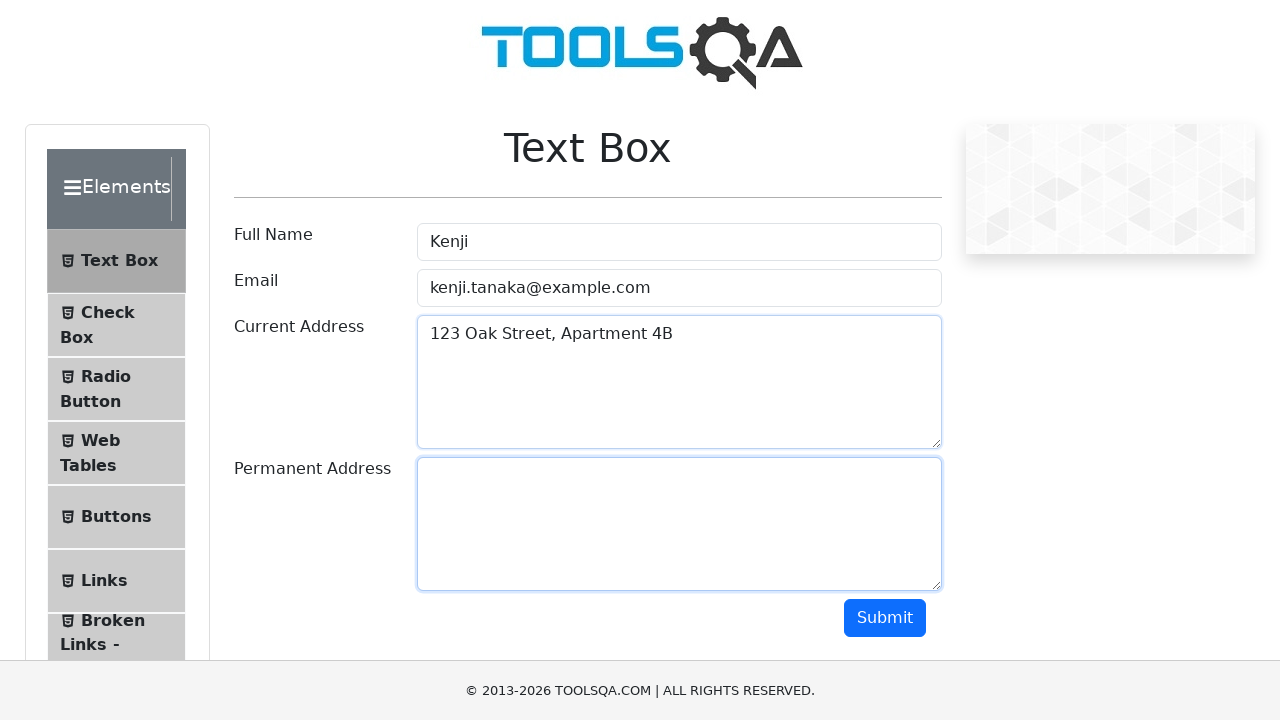

Filled permanent address field with '456 Maple Avenue, Suite 200' on #permanentAddress
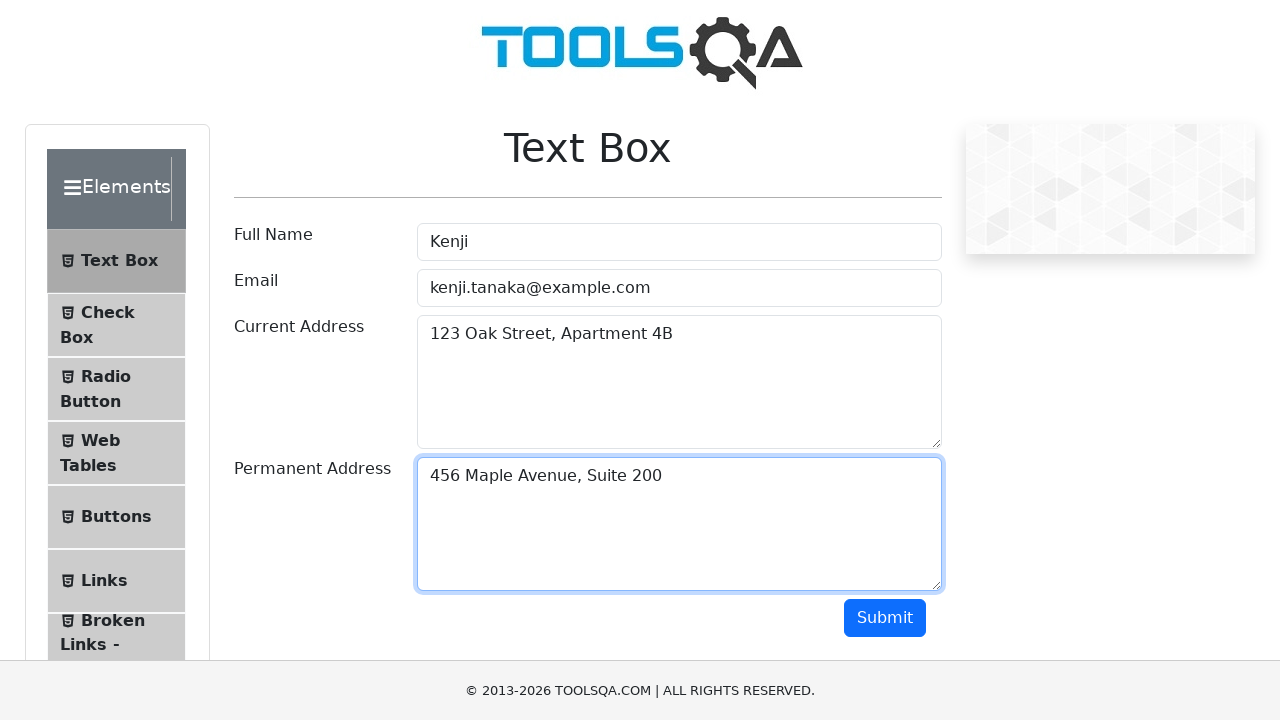

Clicked the submit button to submit the form at (885, 618) on button.btn
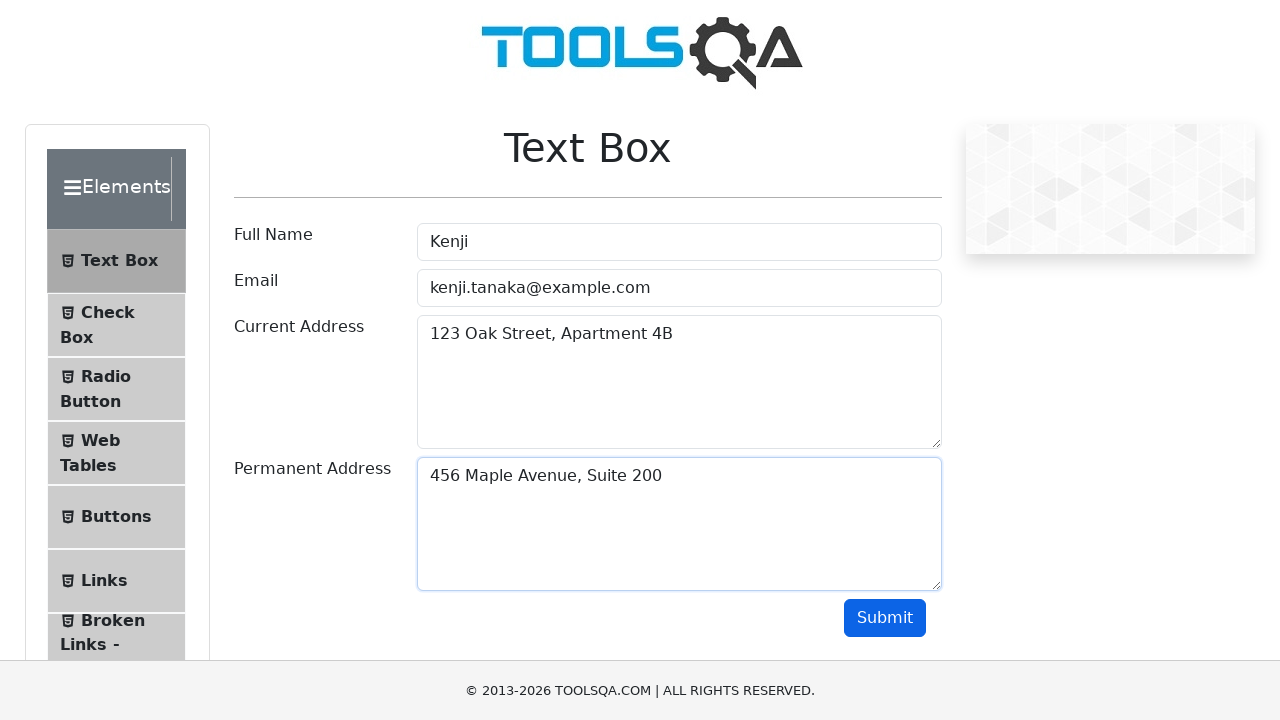

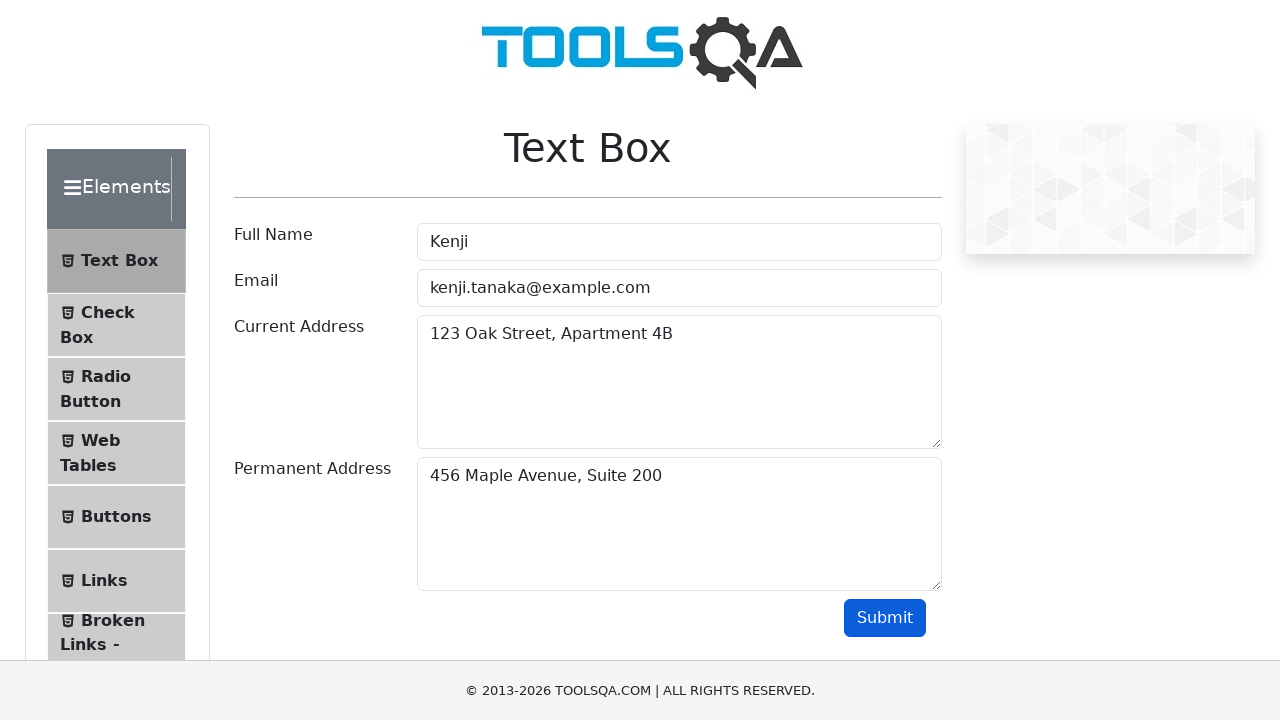